Tests sending the space key to a specific element on the page and verifies that the result text shows the correct key was pressed.

Starting URL: http://the-internet.herokuapp.com/key_presses

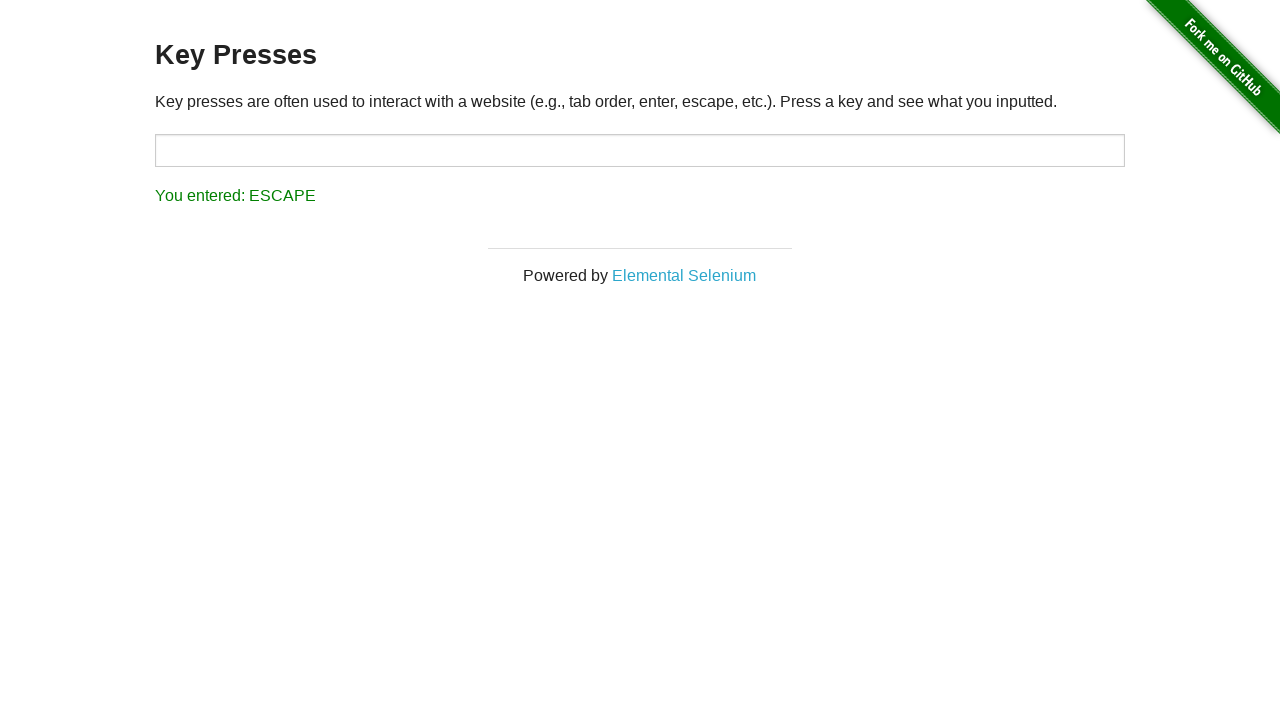

Navigated to key presses test page
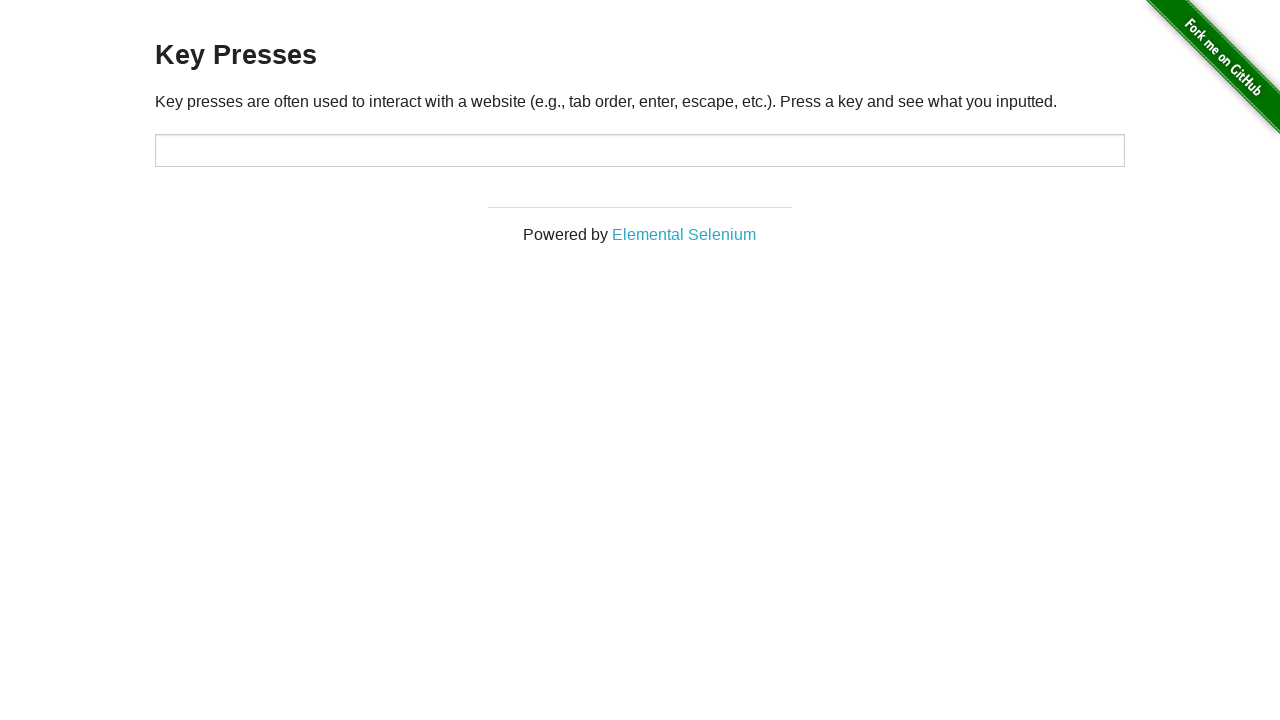

Pressed Space key on target element on #target
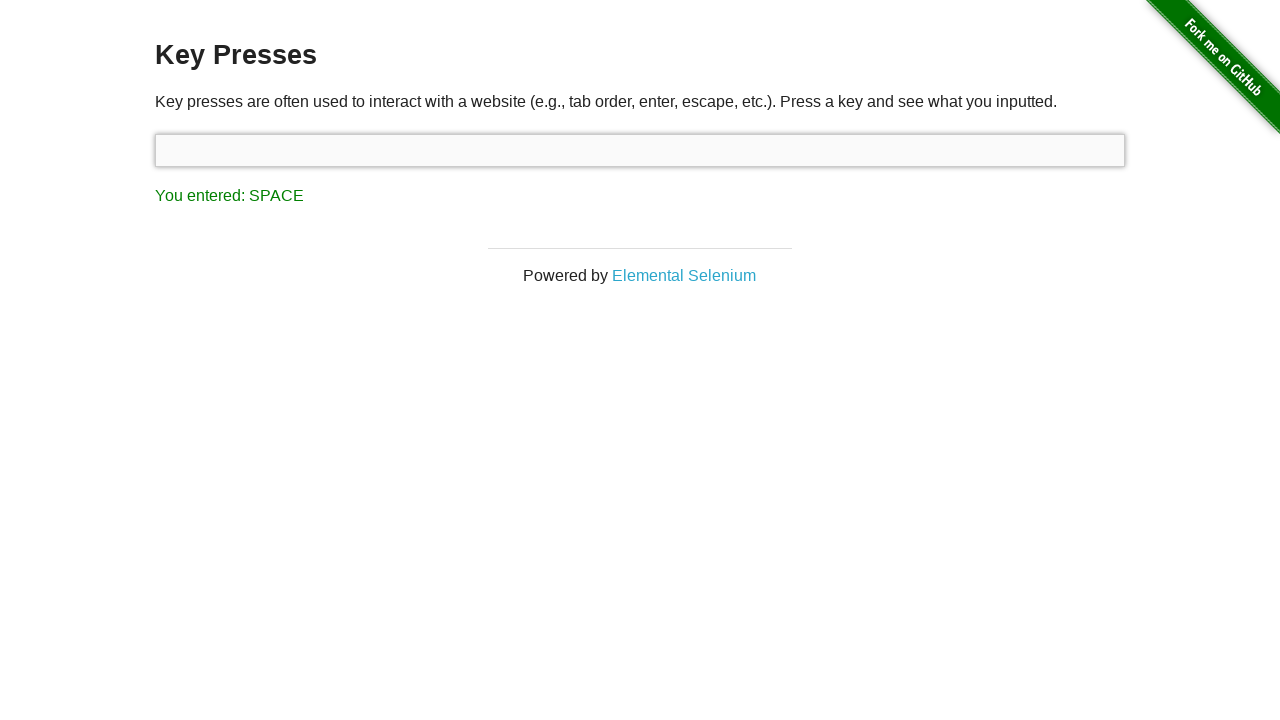

Result element appeared on page
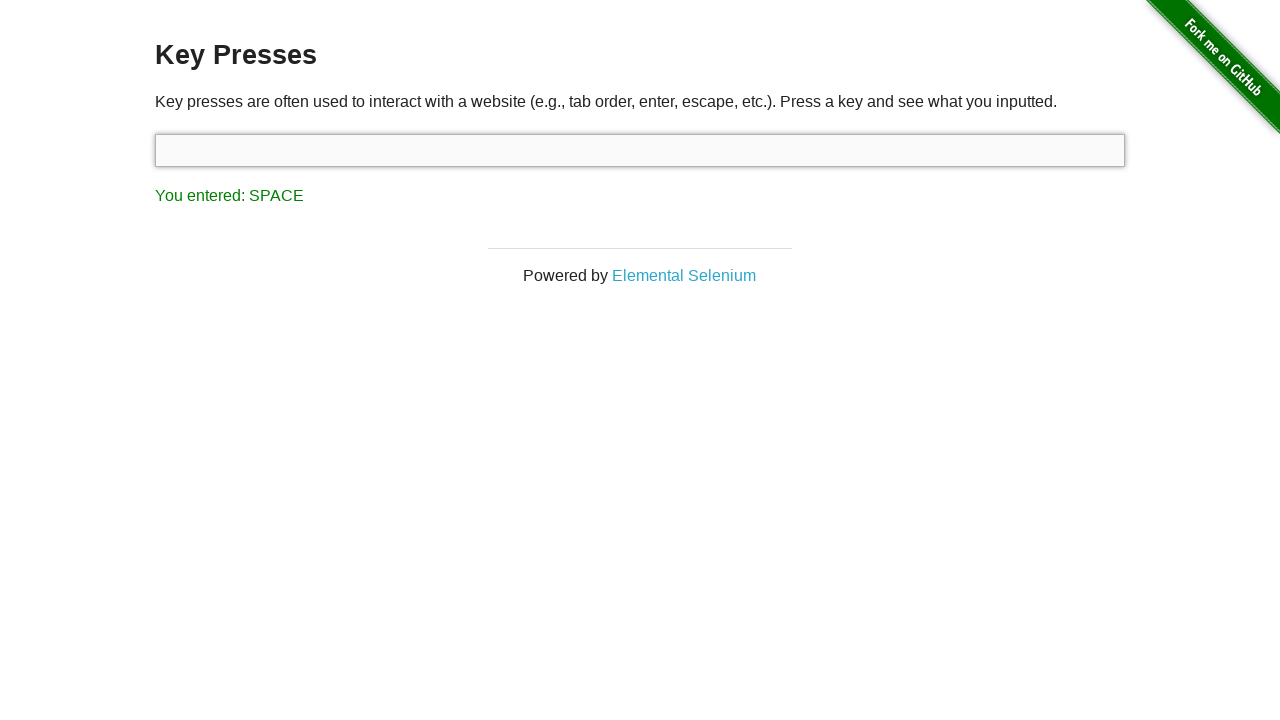

Retrieved result text: 'You entered: SPACE'
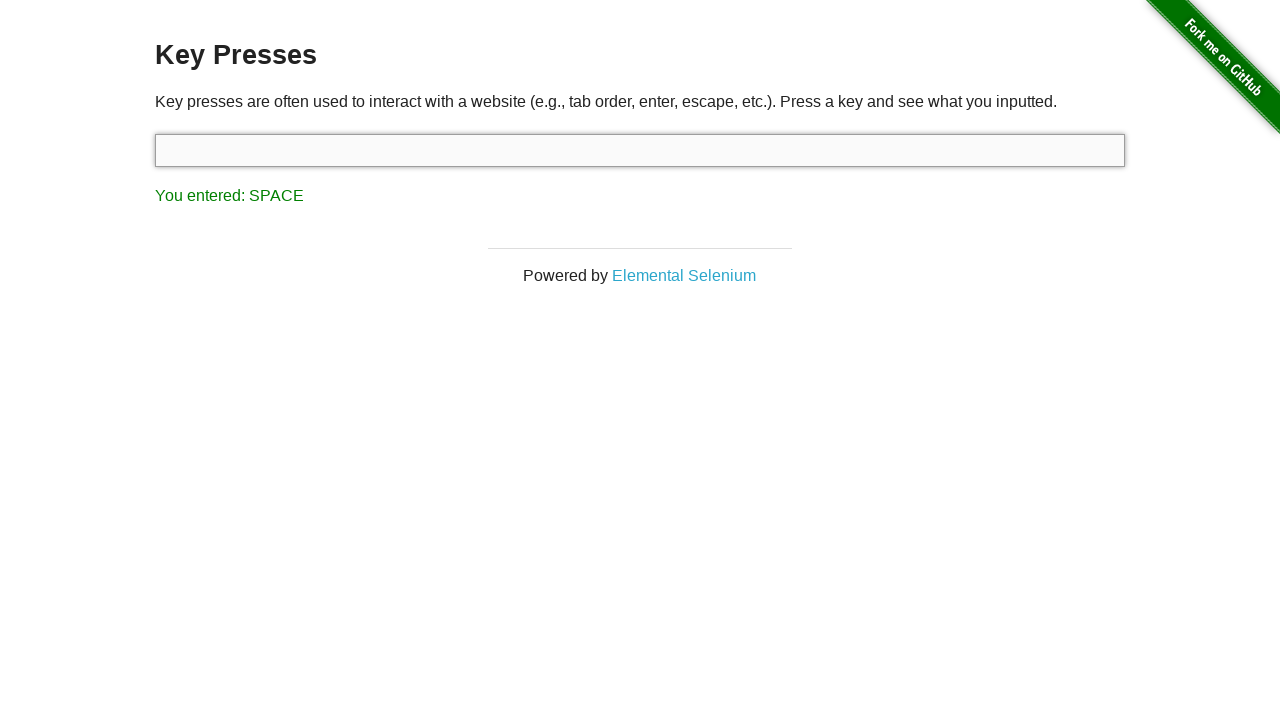

Assertion passed: Space key was correctly pressed and displayed
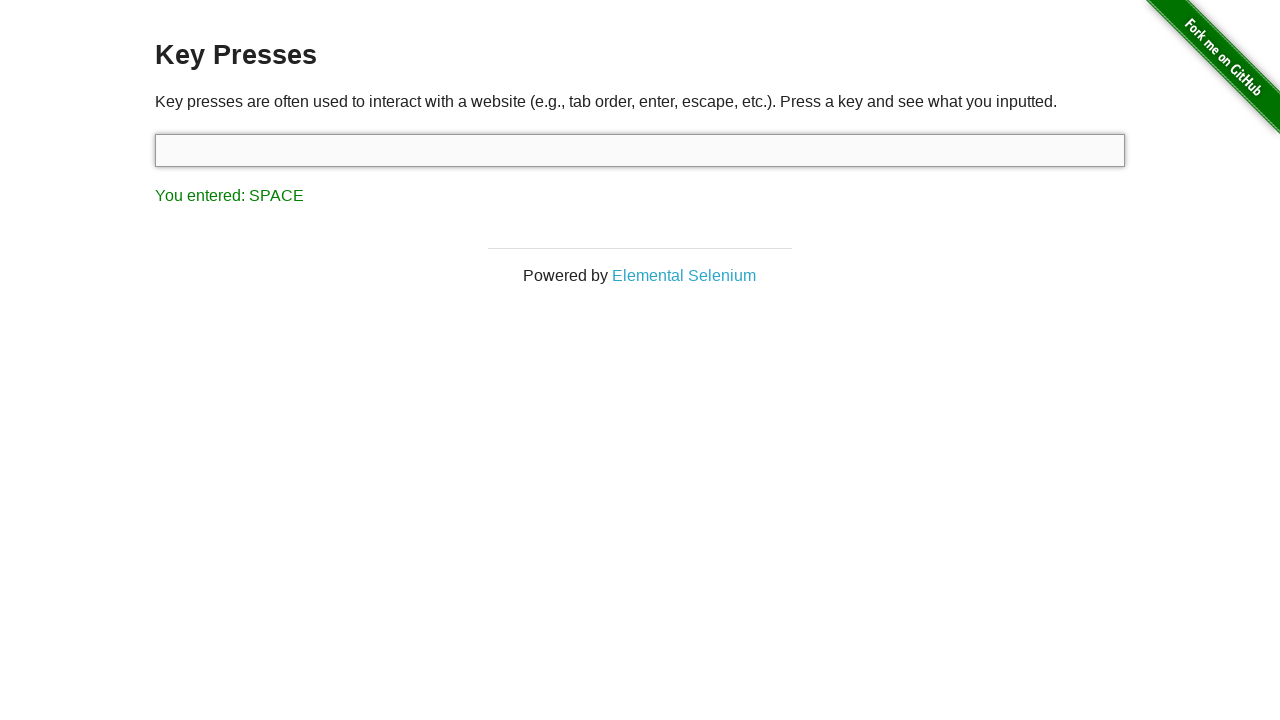

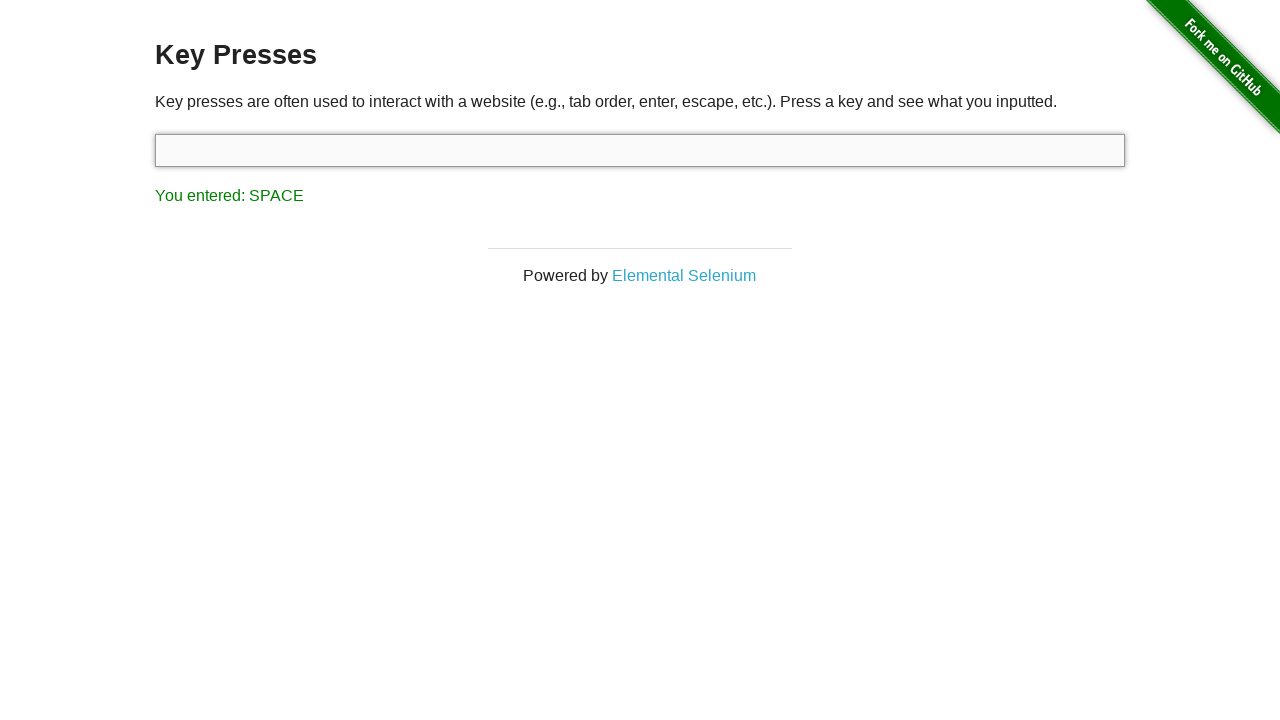